Tests hover functionality by hovering over three images and verifying that the corresponding user names are displayed for each image.

Starting URL: https://practice.cydeo.com/hovers

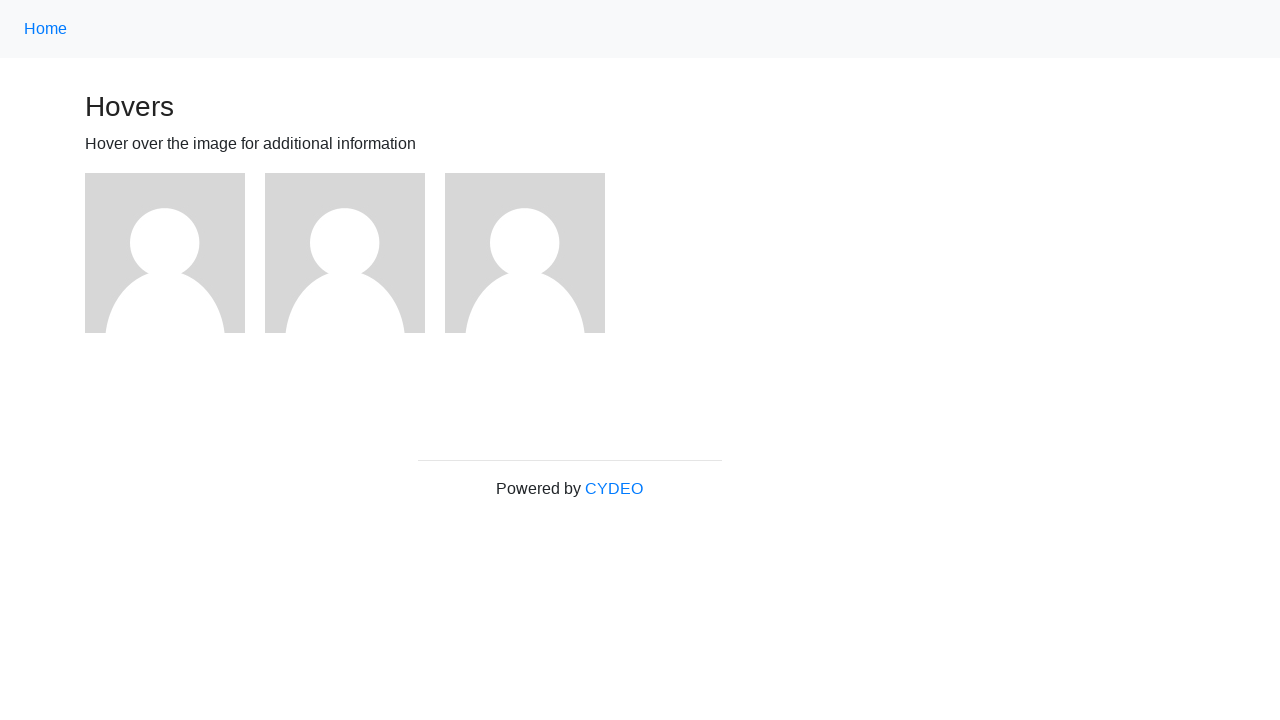

Hovered over first image at (165, 253) on (//img)[1]
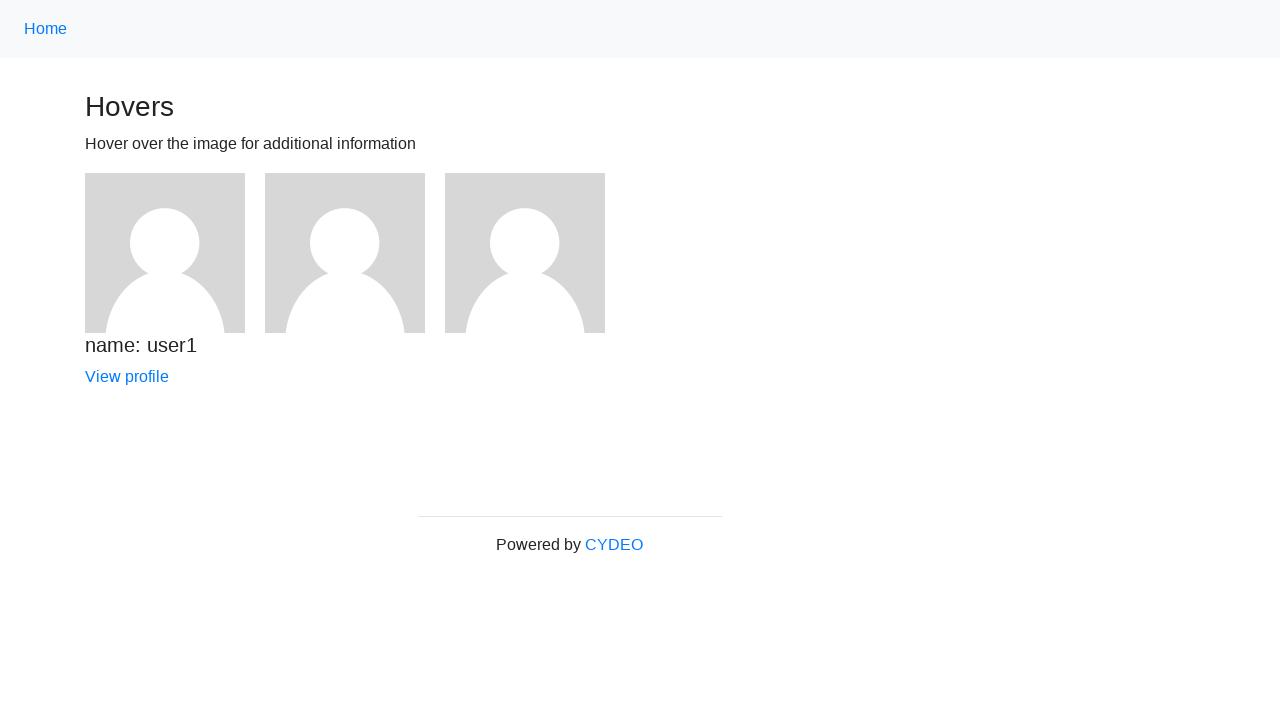

Verified user1 name is displayed for first image
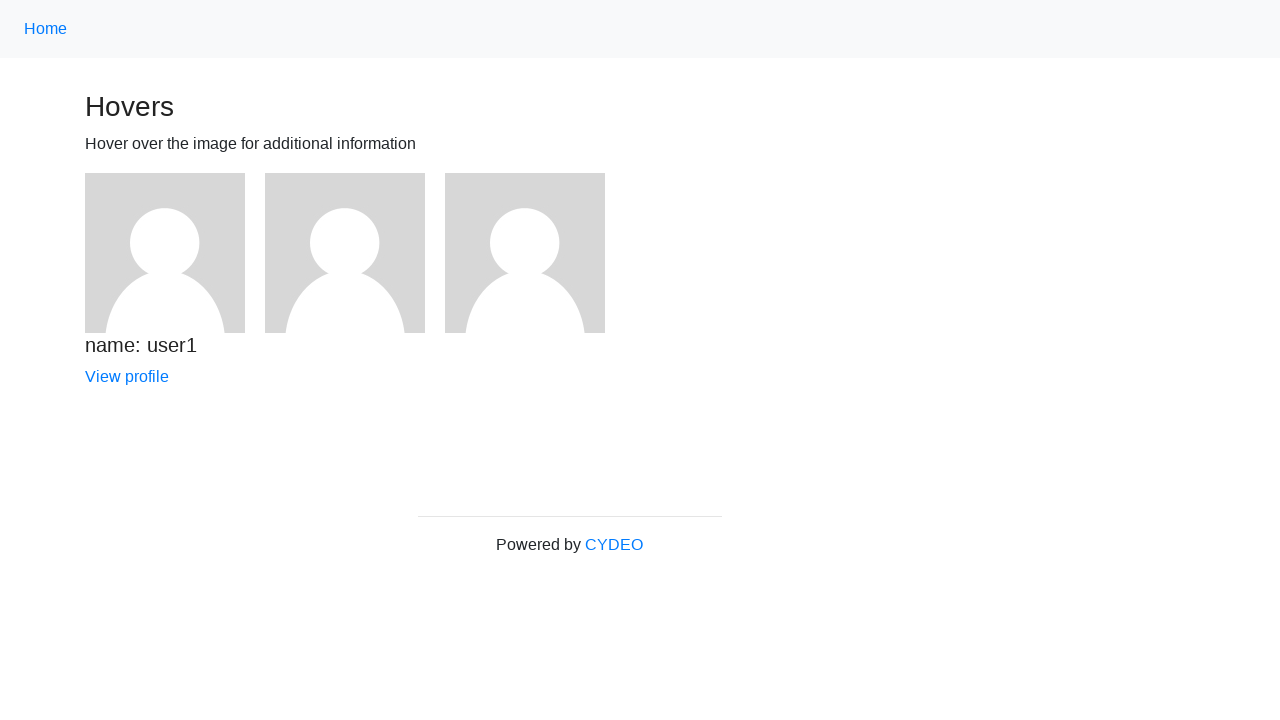

Hovered over second image at (345, 253) on (//img)[2]
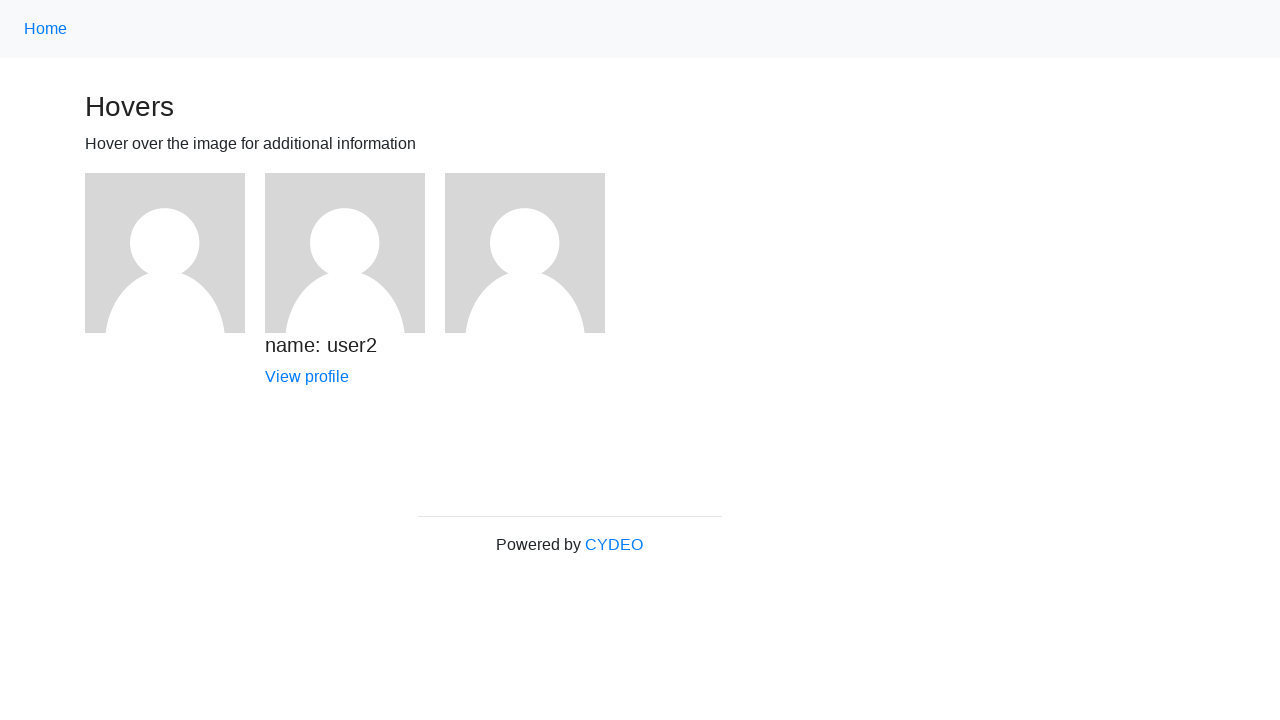

Verified user2 name is displayed for second image
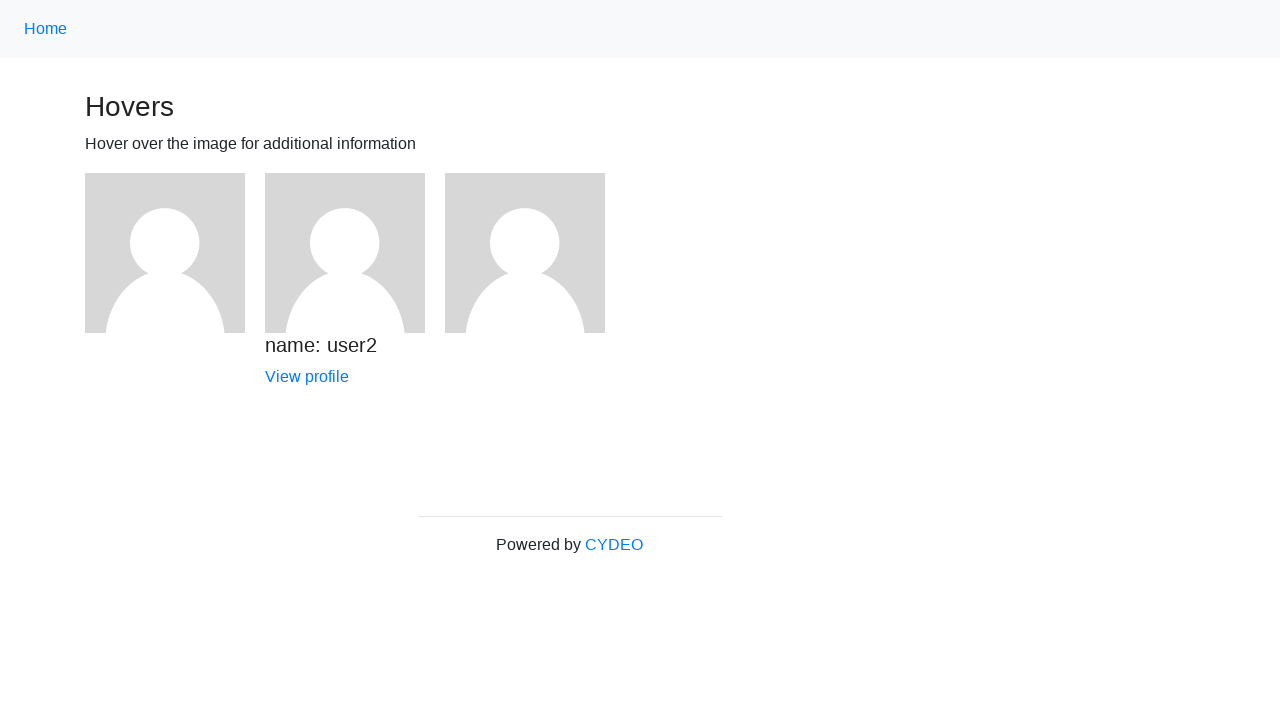

Hovered over third image at (525, 253) on (//img)[3]
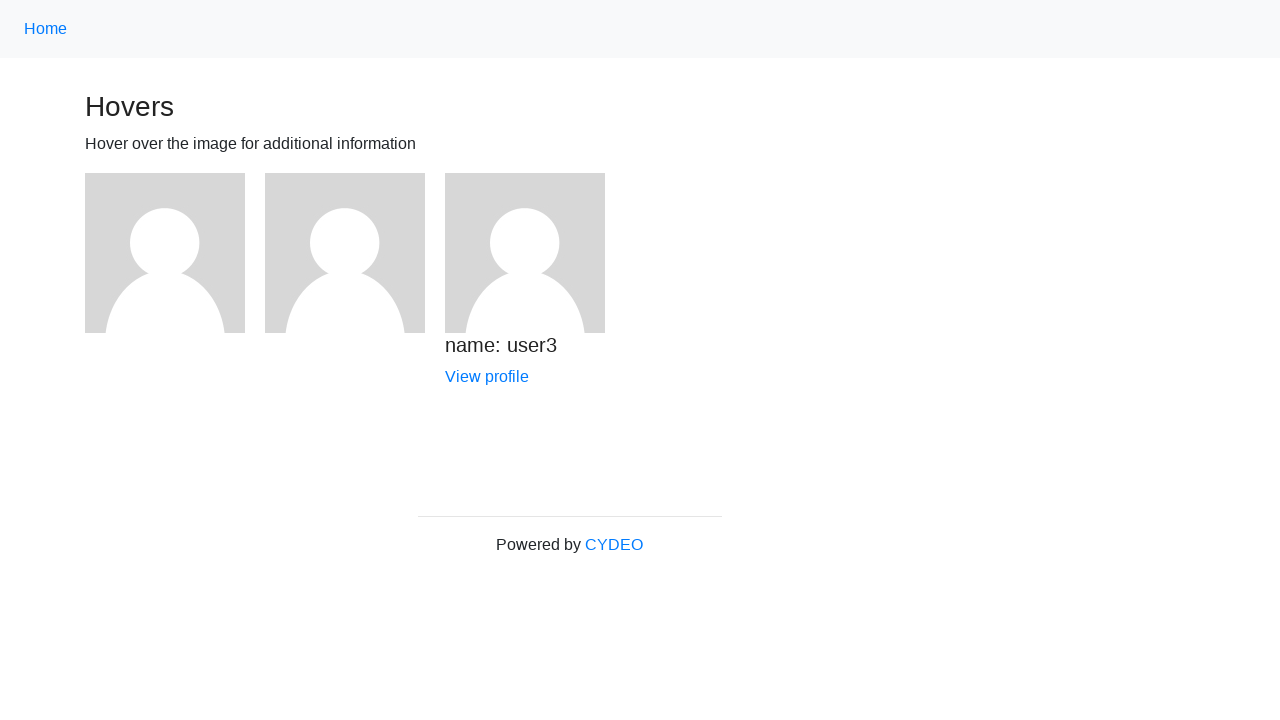

Verified user3 name is displayed for third image
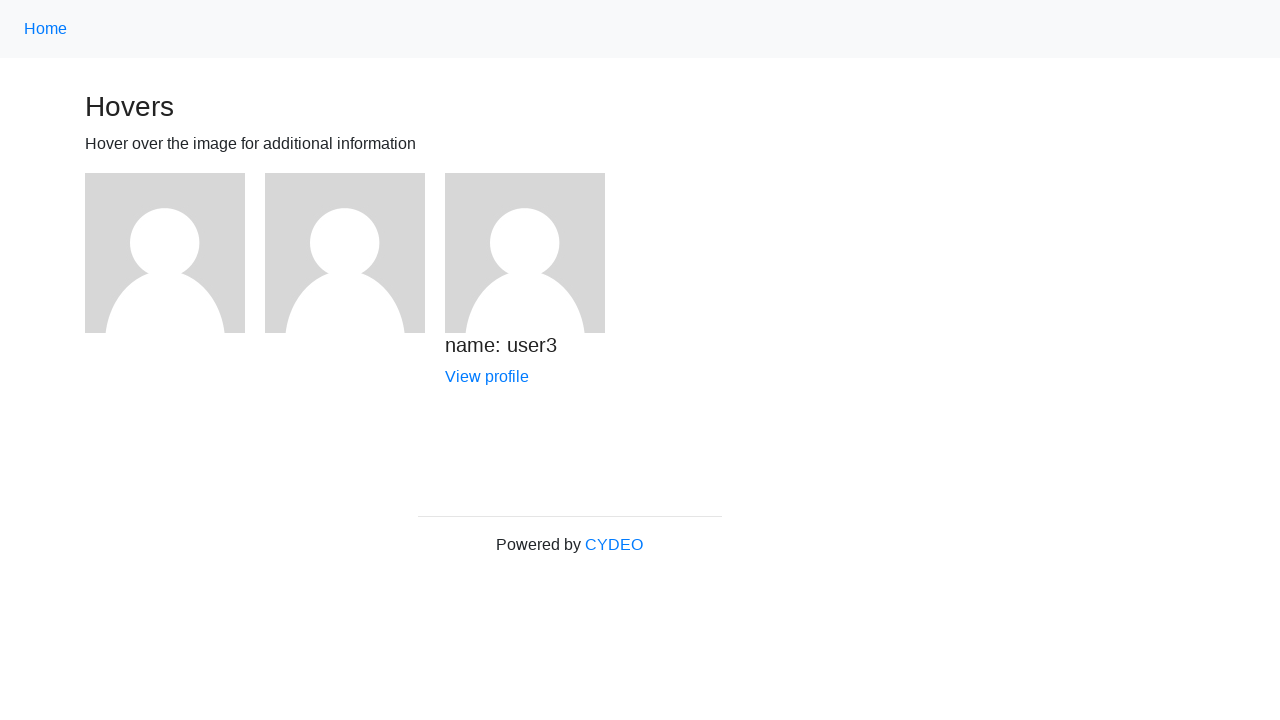

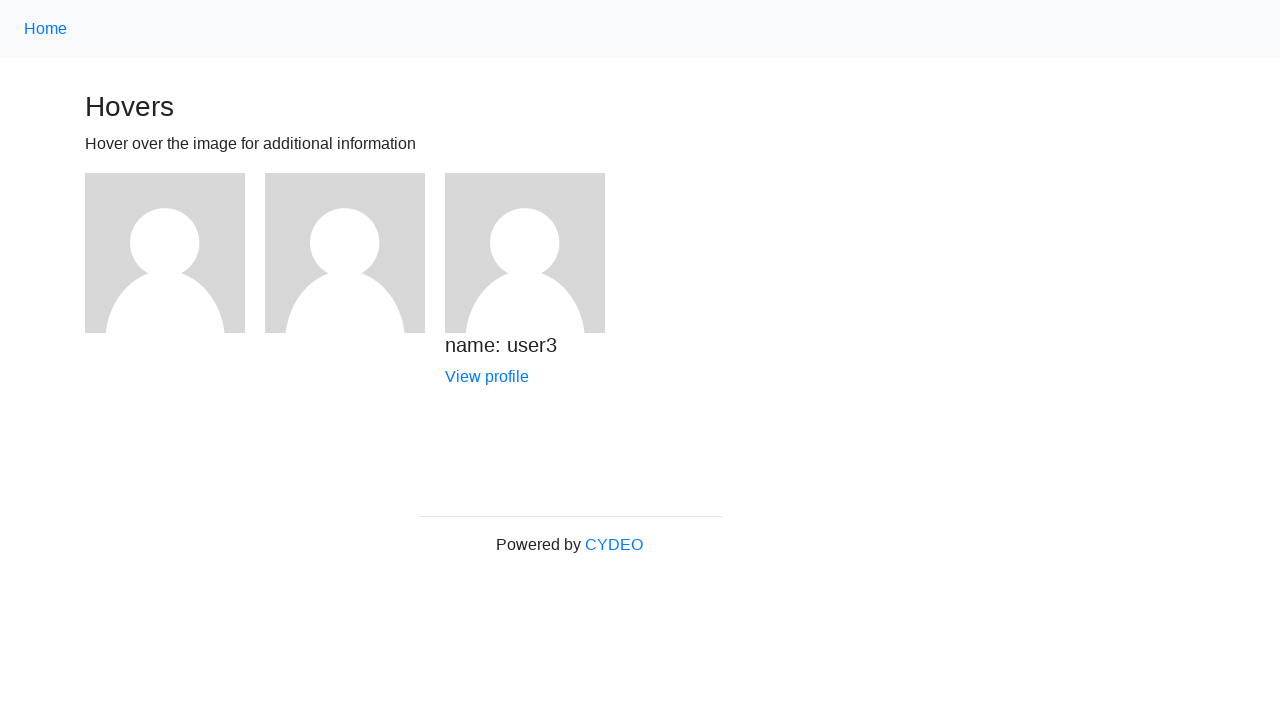